Navigates to the Calley Teams Features page with a mobile viewport size (360x640) to verify the page loads correctly

Starting URL: https://www.getcalley.com/calley-teams-features/

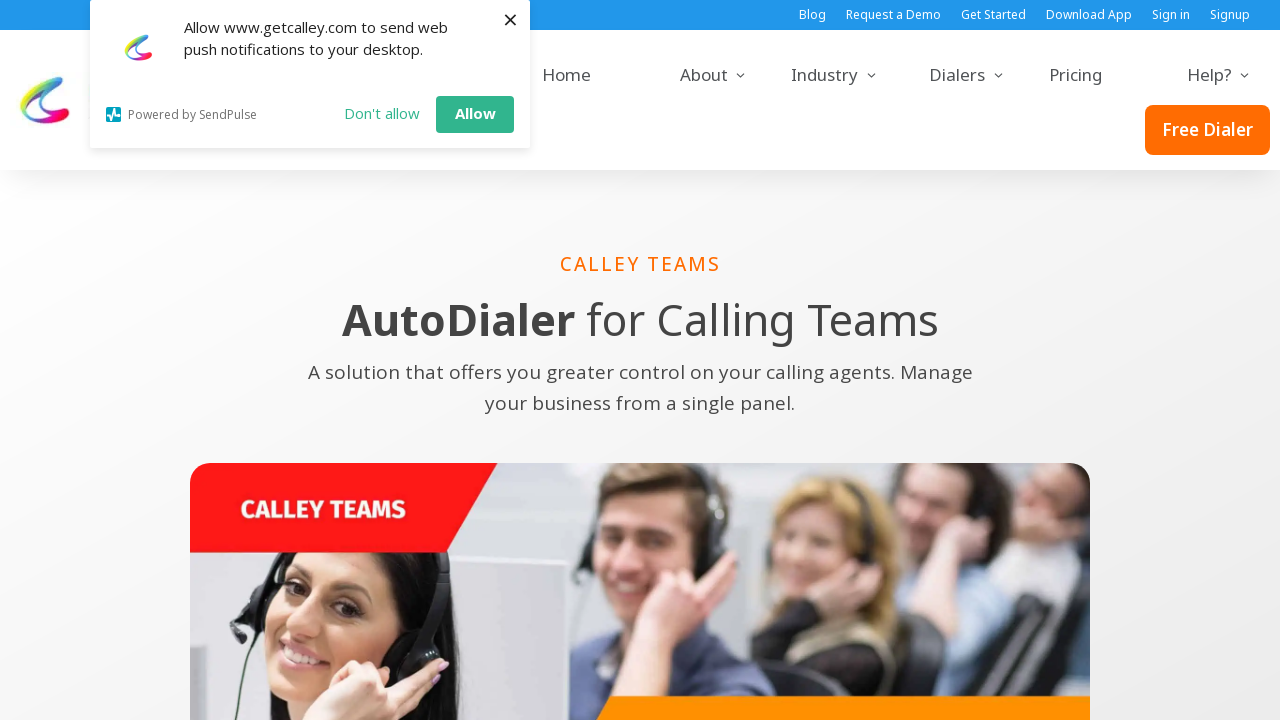

Set mobile viewport size to 360x640
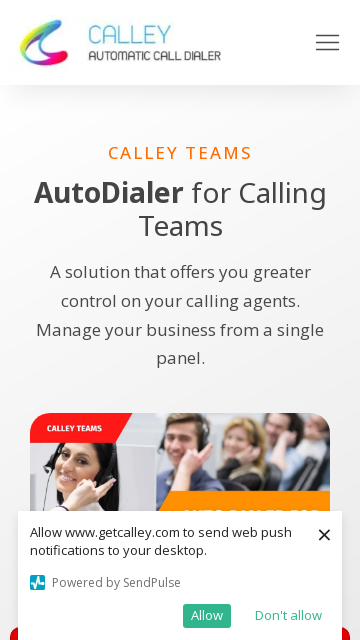

Page fully loaded (networkidle state reached)
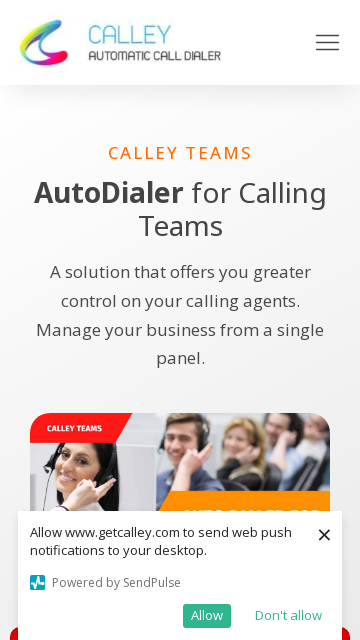

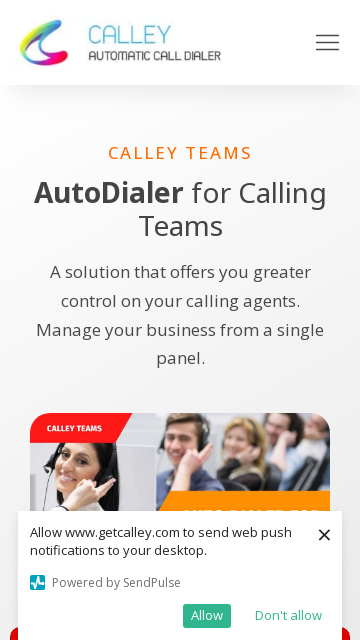